Tests declined payment scenario with a Mastercard test number and verifies the declined by issuing bank status message

Starting URL: https://sandbox.cardpay.com/MI/cardpayment2.html?orderXml=PE9SREVSIFdBTExFVF9JRD0nODI5OScgT1JERVJfTlVNQkVSPSc0NTgyMTEnIEFNT1VOVD0nMjkxLjg2JyBDVVJSRU5DWT0nRVVSJyAgRU1BSUw9J2N1c3RvbWVyQGV4YW1wbGUuY29tJz4KPEFERFJFU1MgQ09VTlRSWT0nVVNBJyBTVEFURT0nTlknIFpJUD0nMTAwMDEnIENJVFk9J05ZJyBTVFJFRVQ9JzY3NyBTVFJFRVQnIFBIT05FPSc4NzY5OTA5MCcgVFlQRT0nQklMTElORycvPgo8L09SREVSPg==&sha512=998150a2b27484b776a1628bfe7505a9cb430f276dfa35b14315c1c8f03381a90490f6608f0dcff789273e05926cd782e1bb941418a9673f43c47595aa7b8b0d

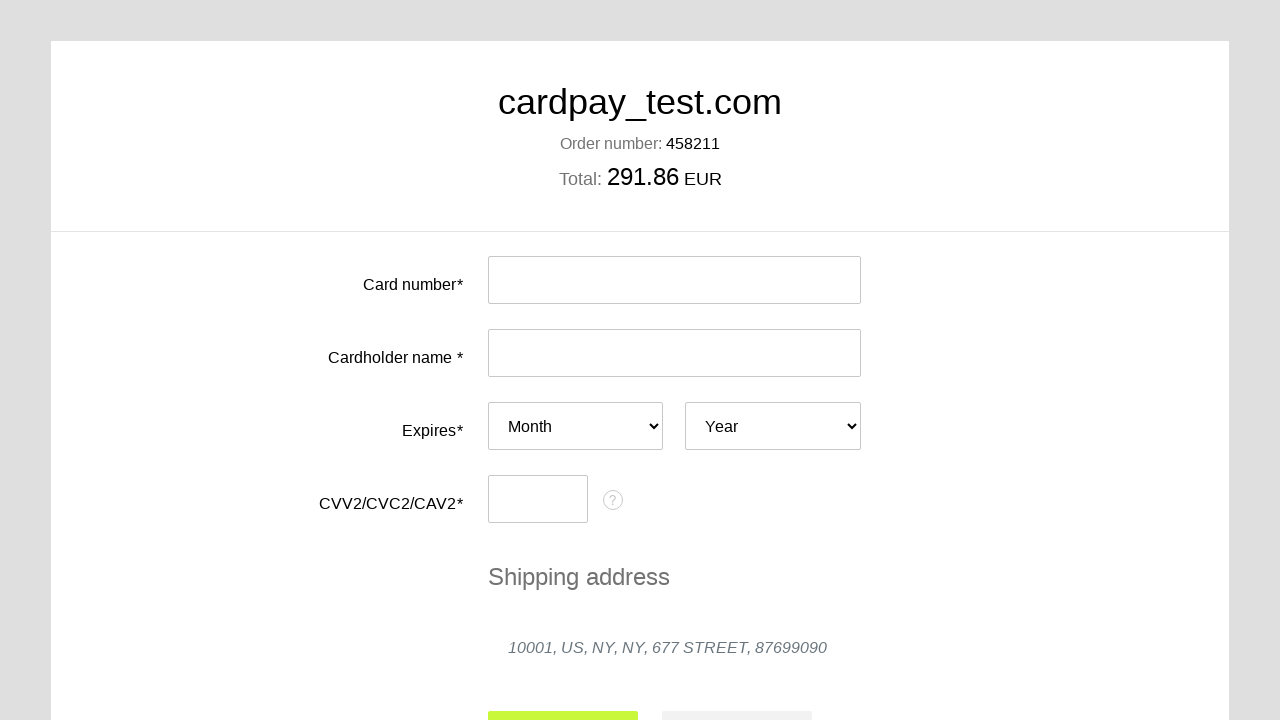

Clicked card number input field at (674, 280) on #input-card-number
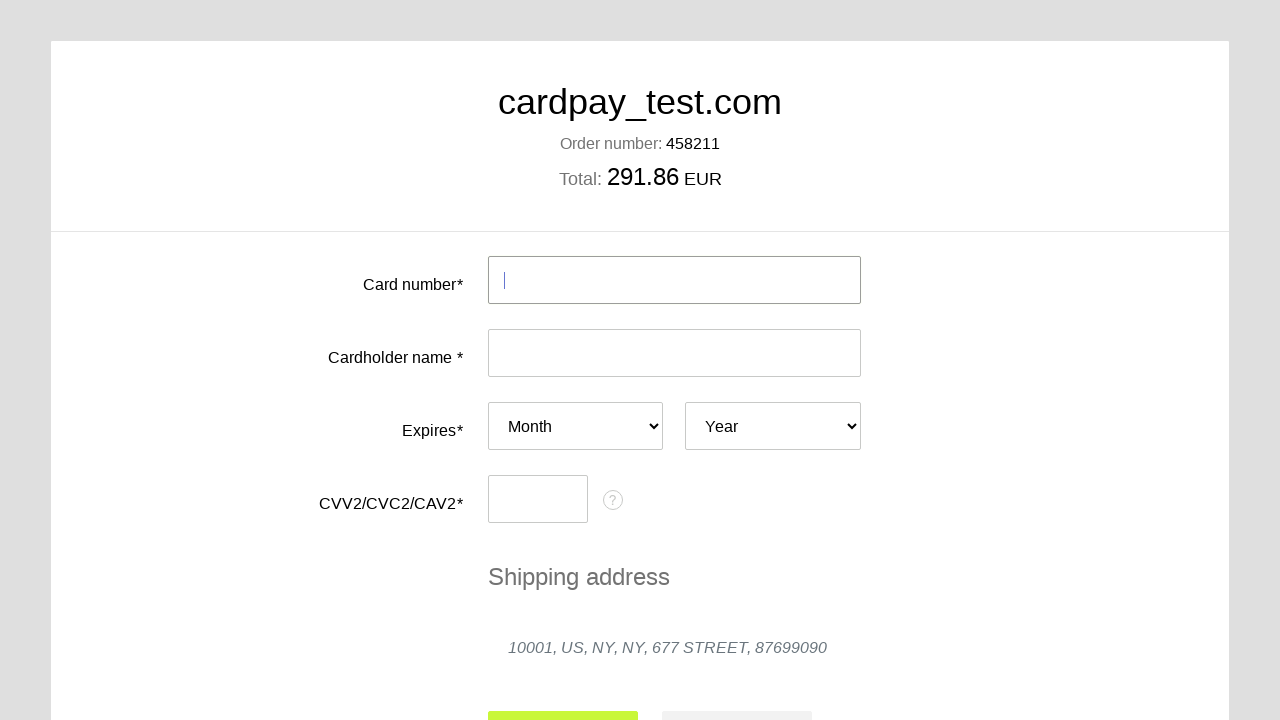

Filled card number with Mastercard test number 5555 5555 5555 4477 on #input-card-number
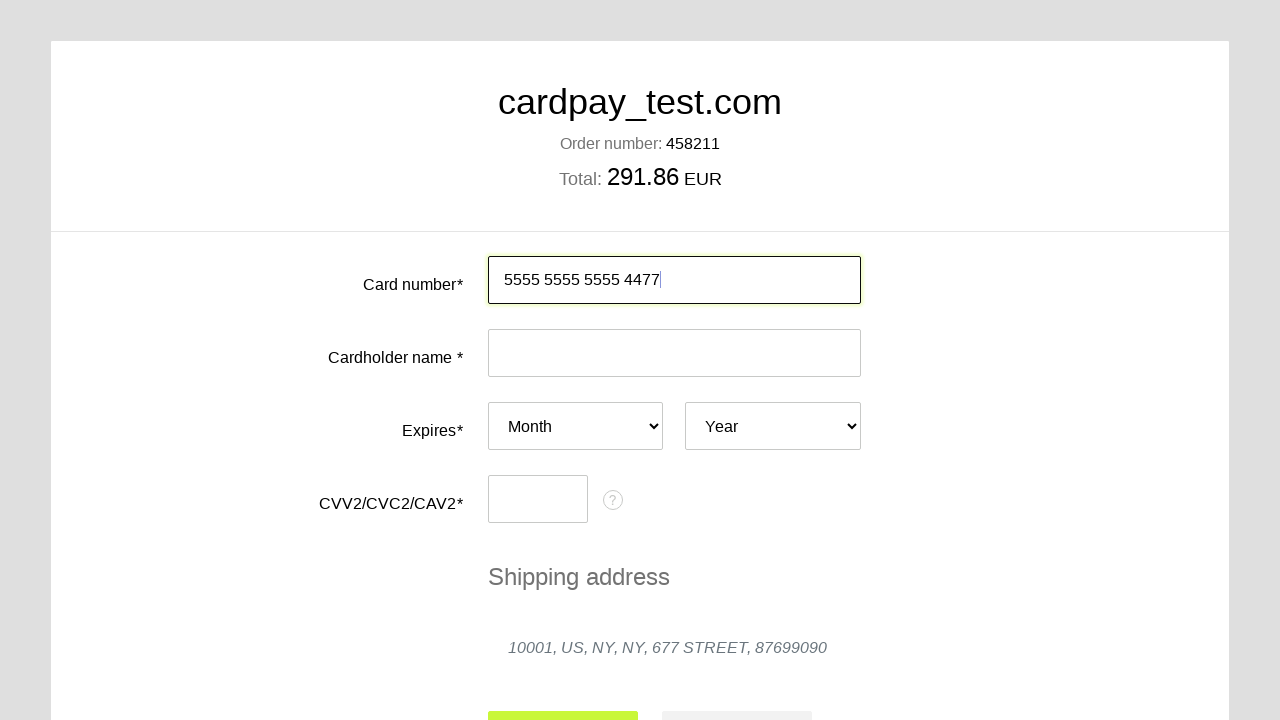

Clicked cardholder name input field at (674, 353) on #input-card-holder
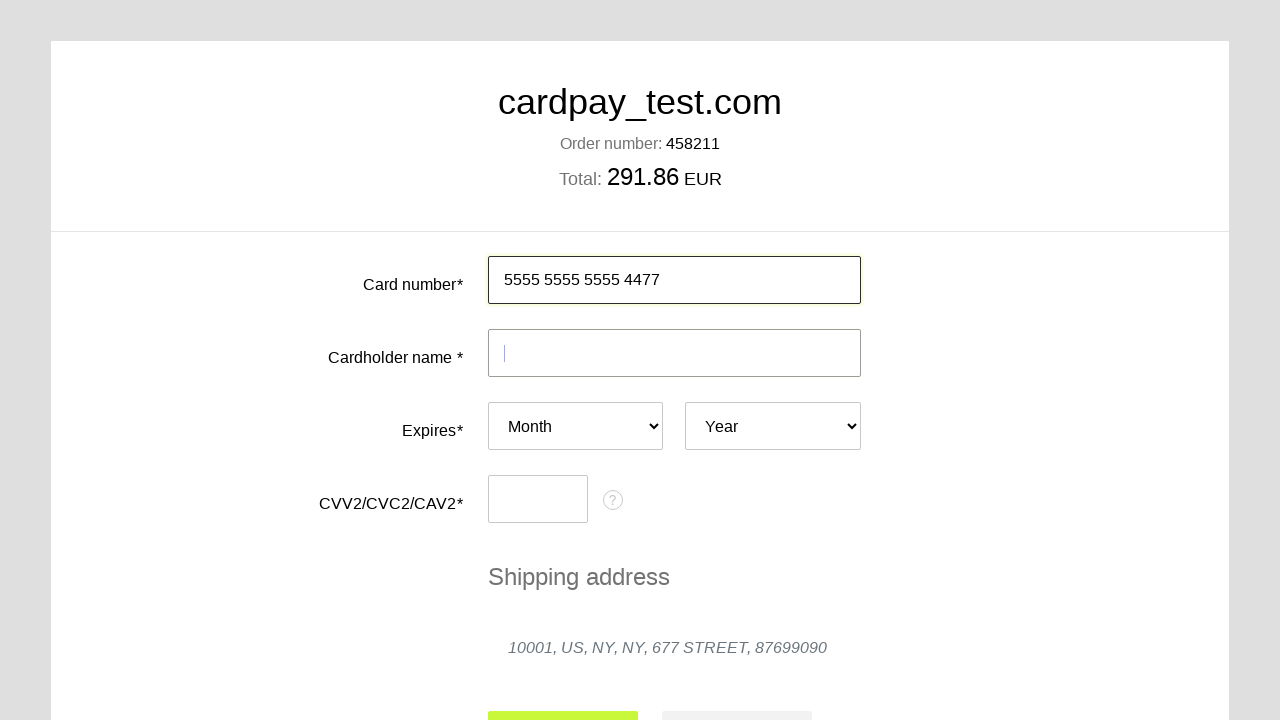

Filled cardholder name with IVAN MOISEEV on #input-card-holder
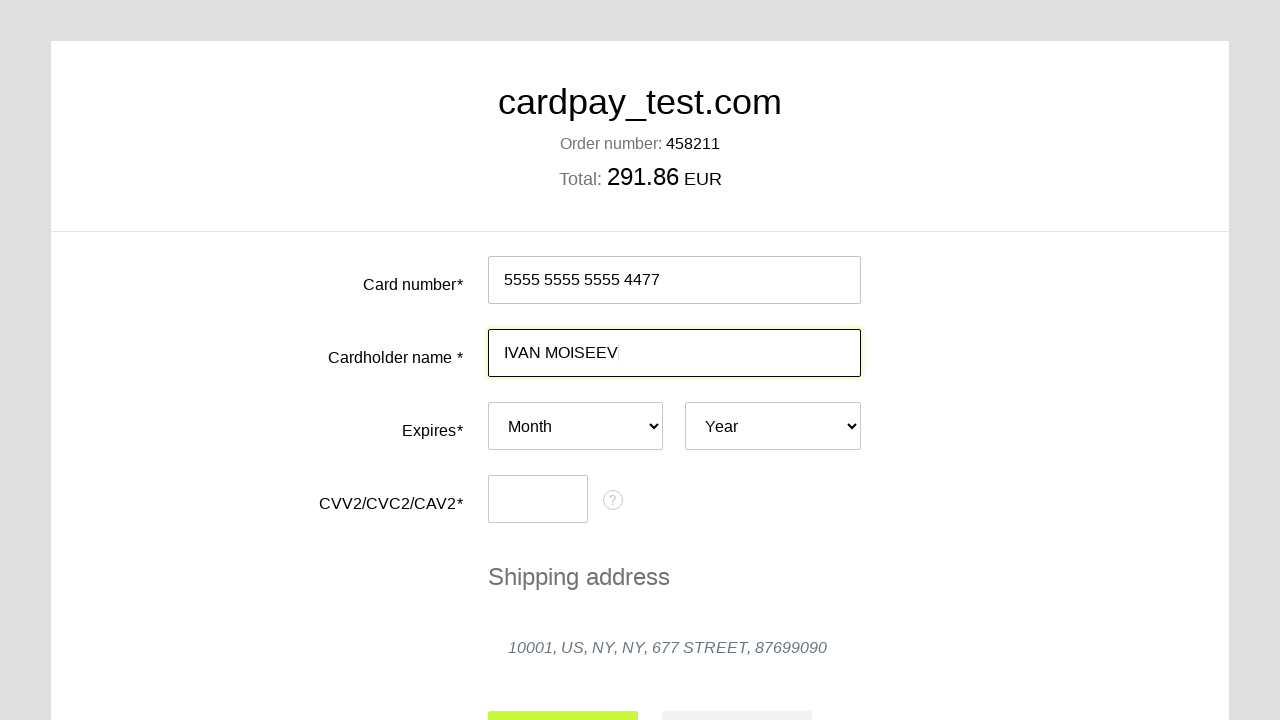

Selected expiration month 06 on #card-expires-month
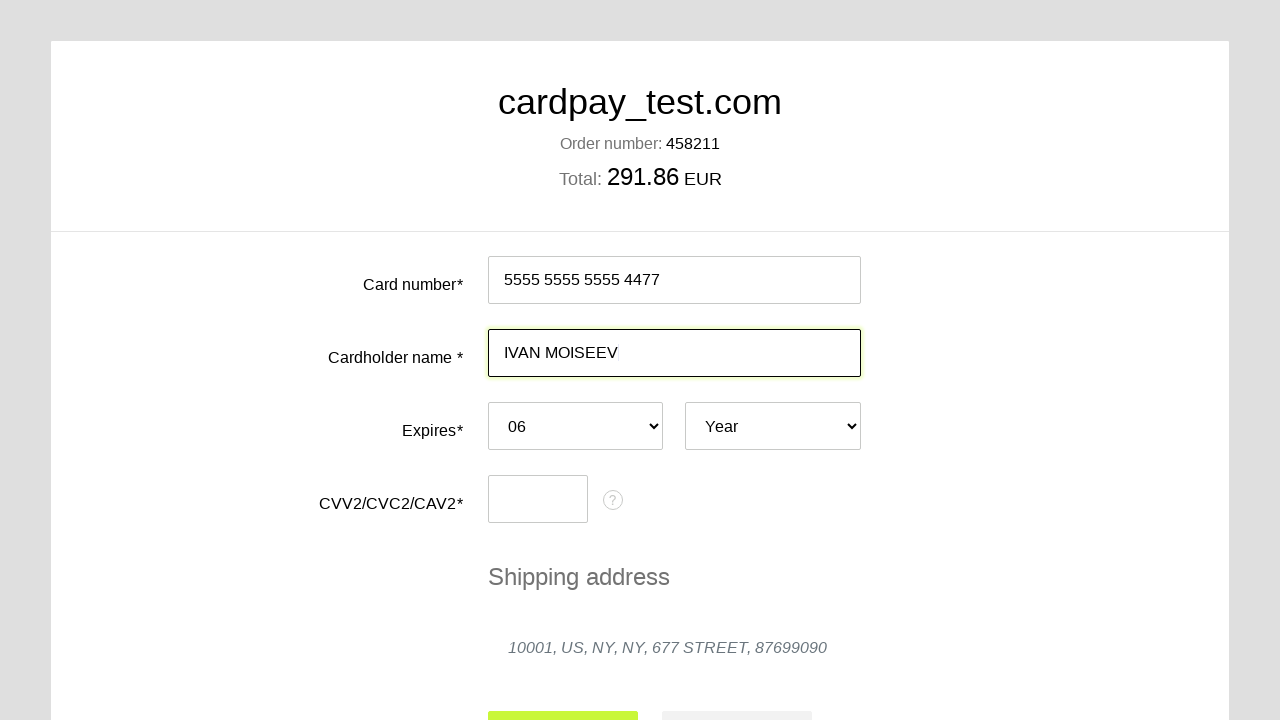

Selected expiration year 2035 on #card-expires-year
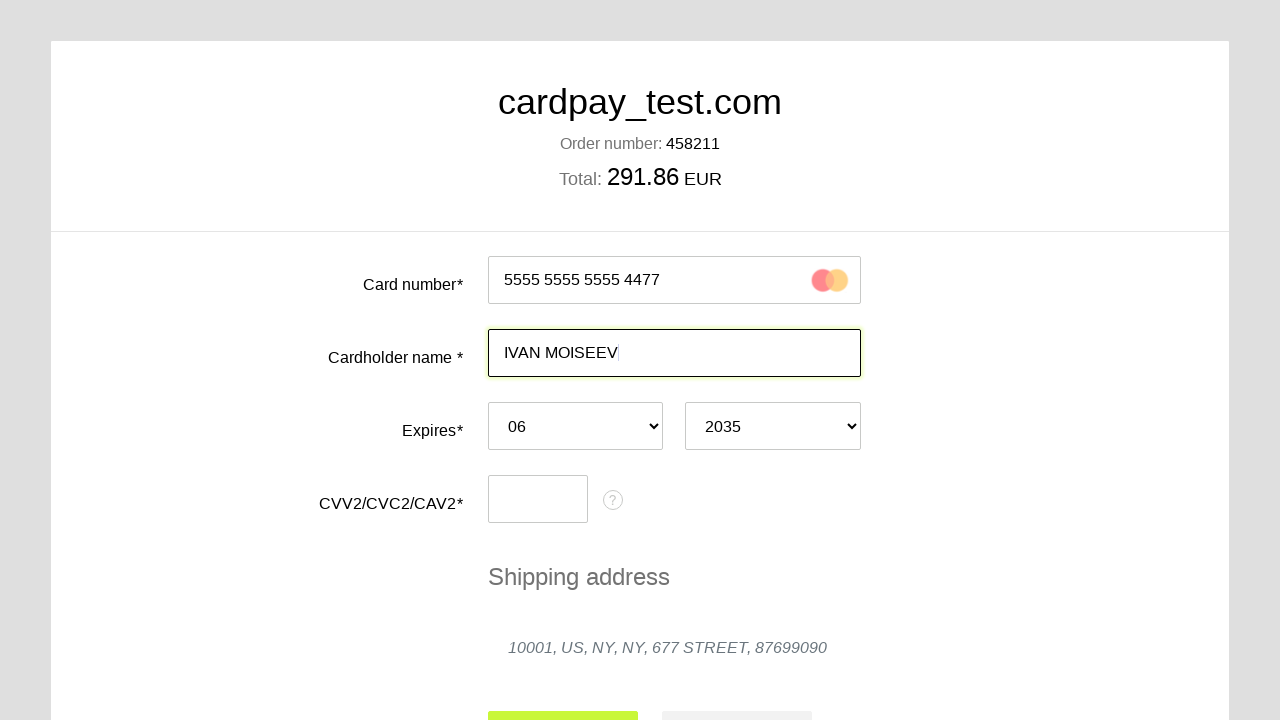

Clicked CVC input field at (538, 499) on #input-card-cvc
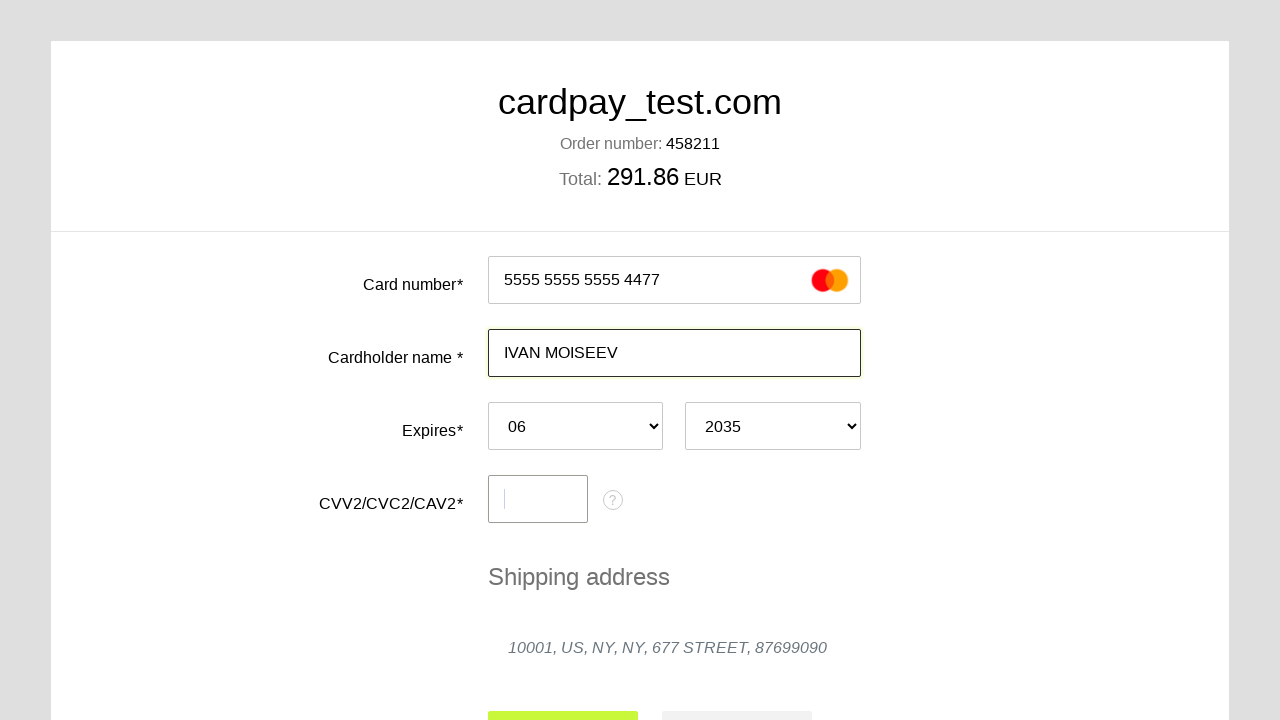

Filled CVC with 108 on #input-card-cvc
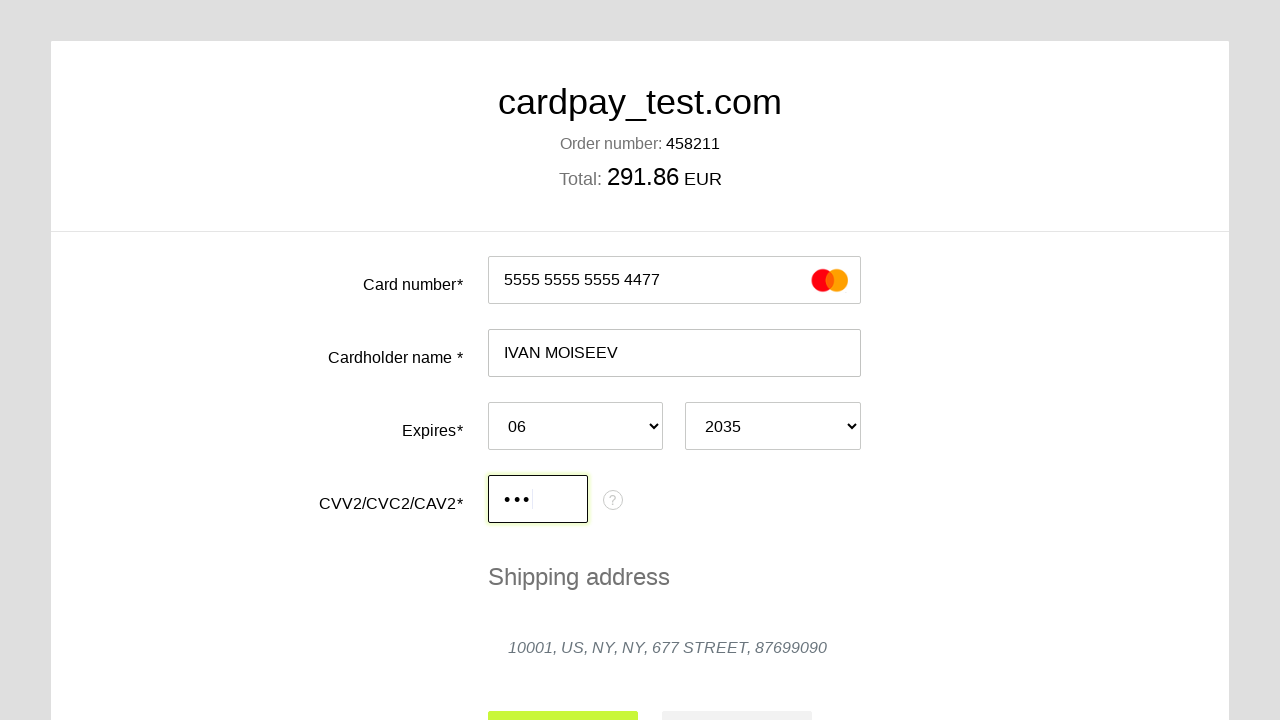

Clicked submit button to process payment at (563, 696) on #action-submit
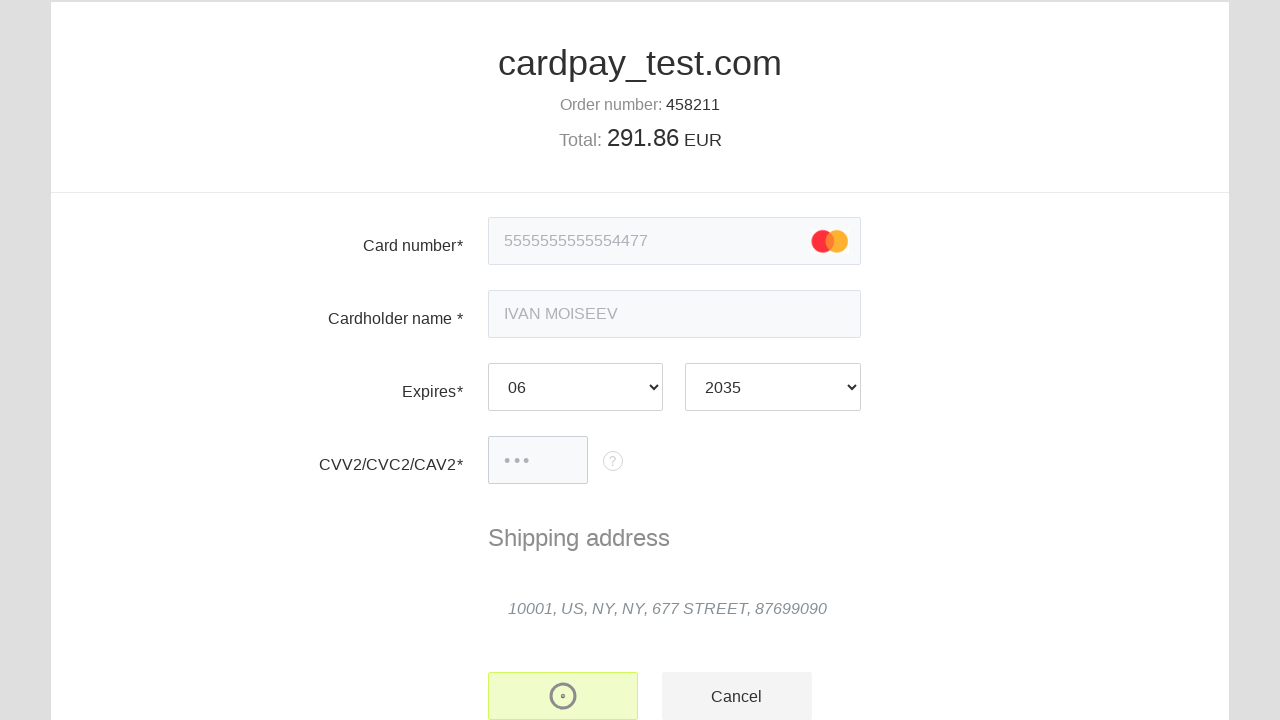

Payment status element loaded - declined by issuing bank message displayed
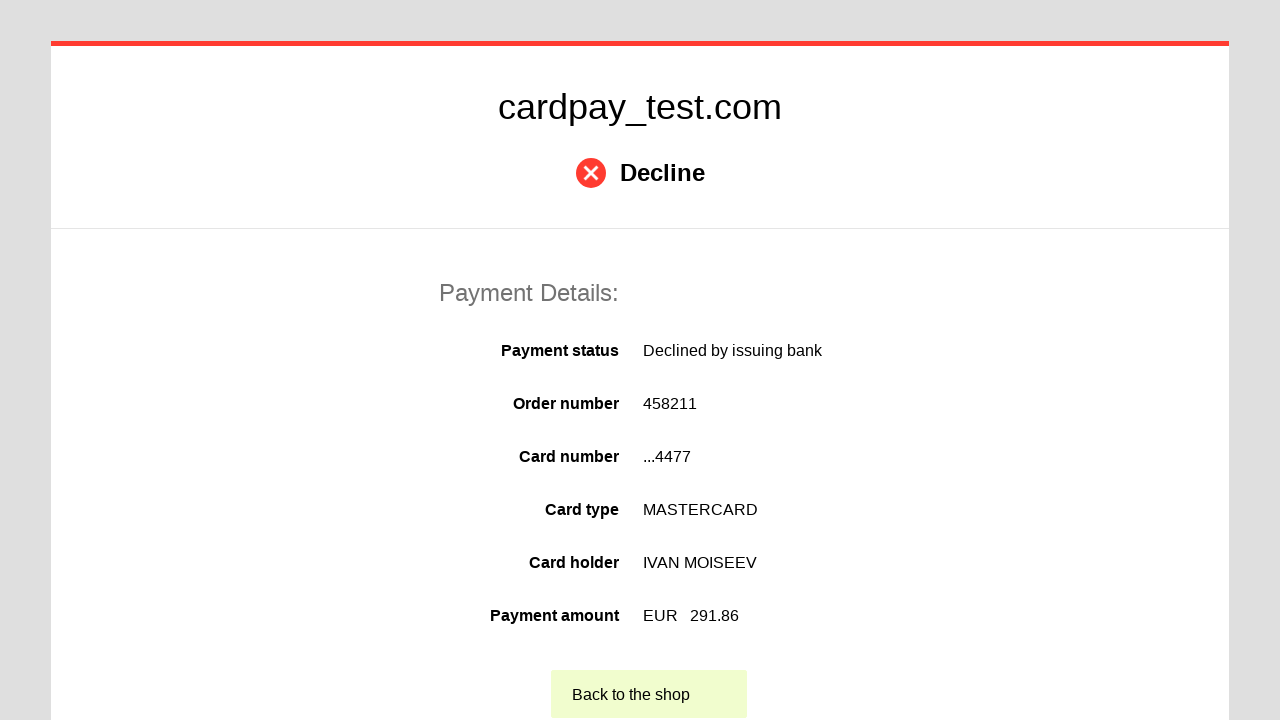

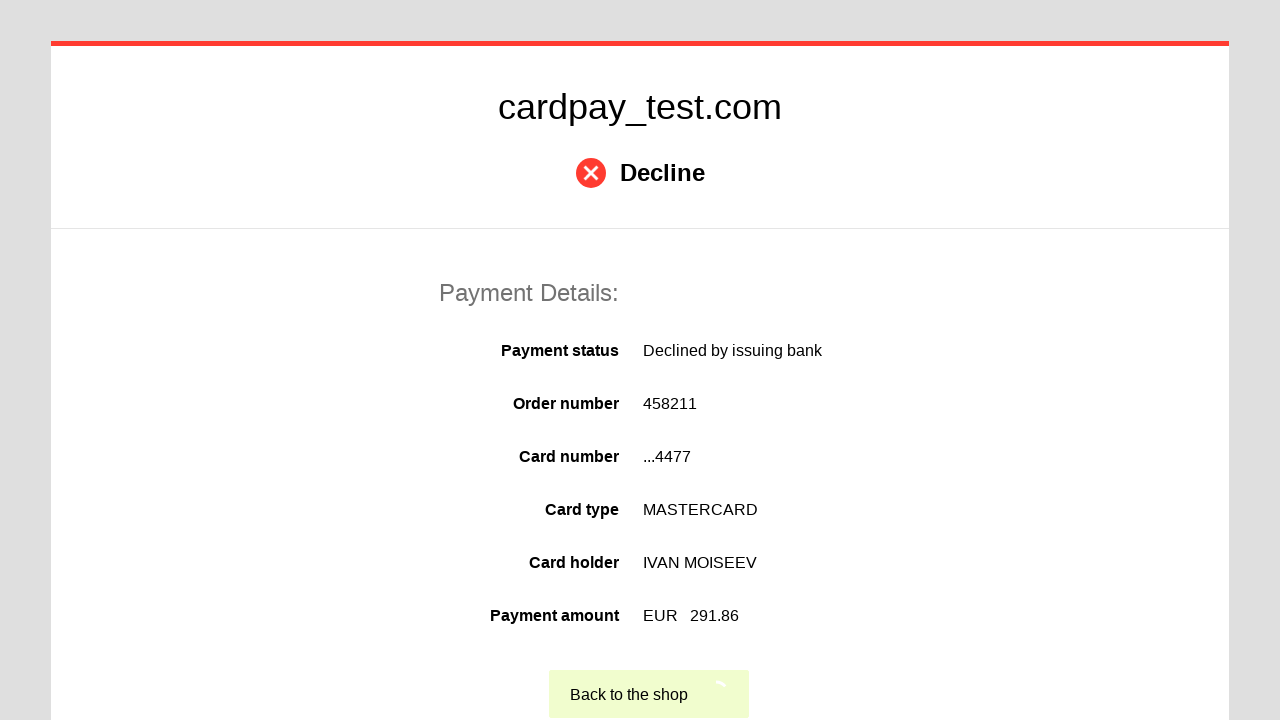